Navigates to JPL Space images page and clicks the full image button to display the featured Mars image.

Starting URL: https://data-class-jpl-space.s3.amazonaws.com/JPL_Space/index.html

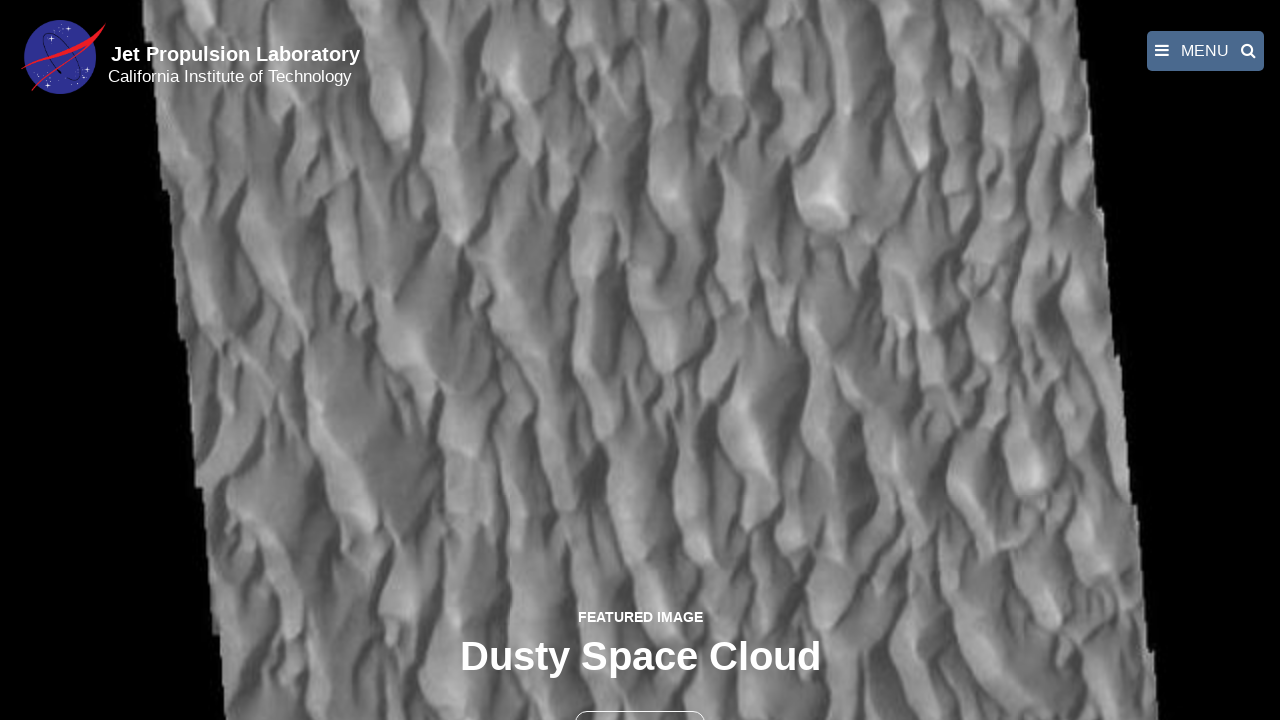

Navigated to JPL Space images page
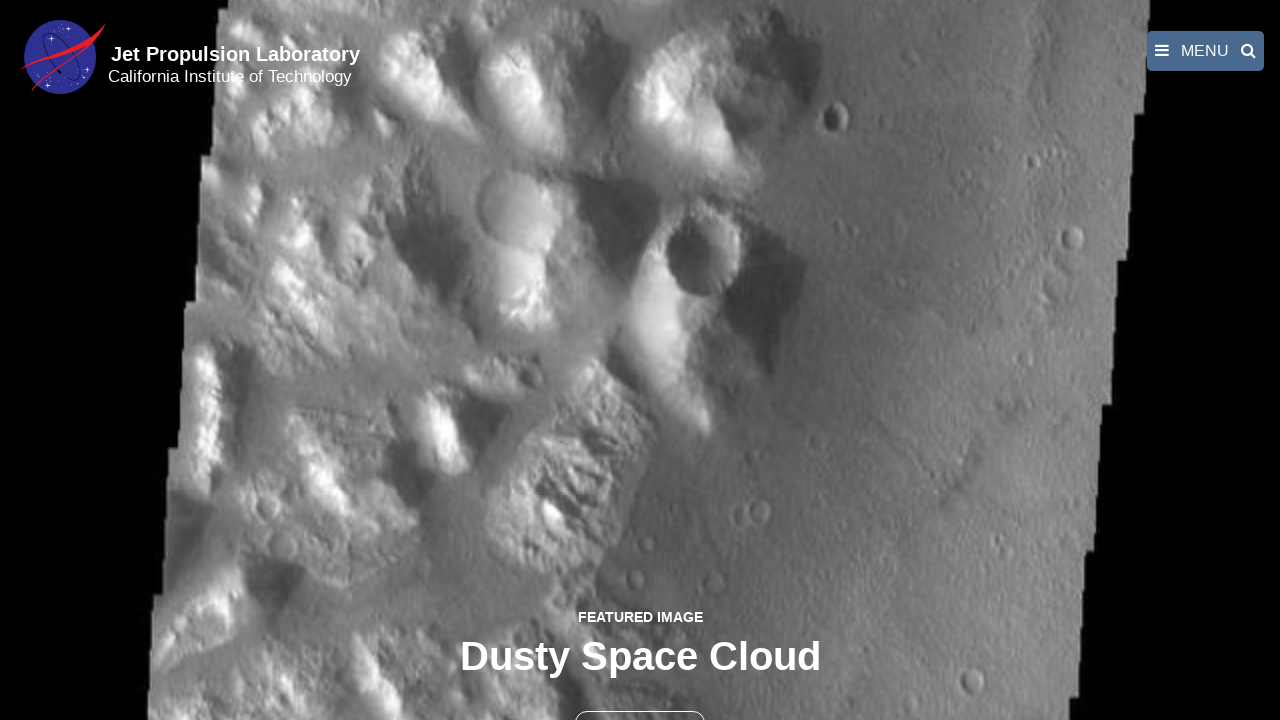

Clicked the full image button to display featured Mars image at (640, 699) on button >> nth=1
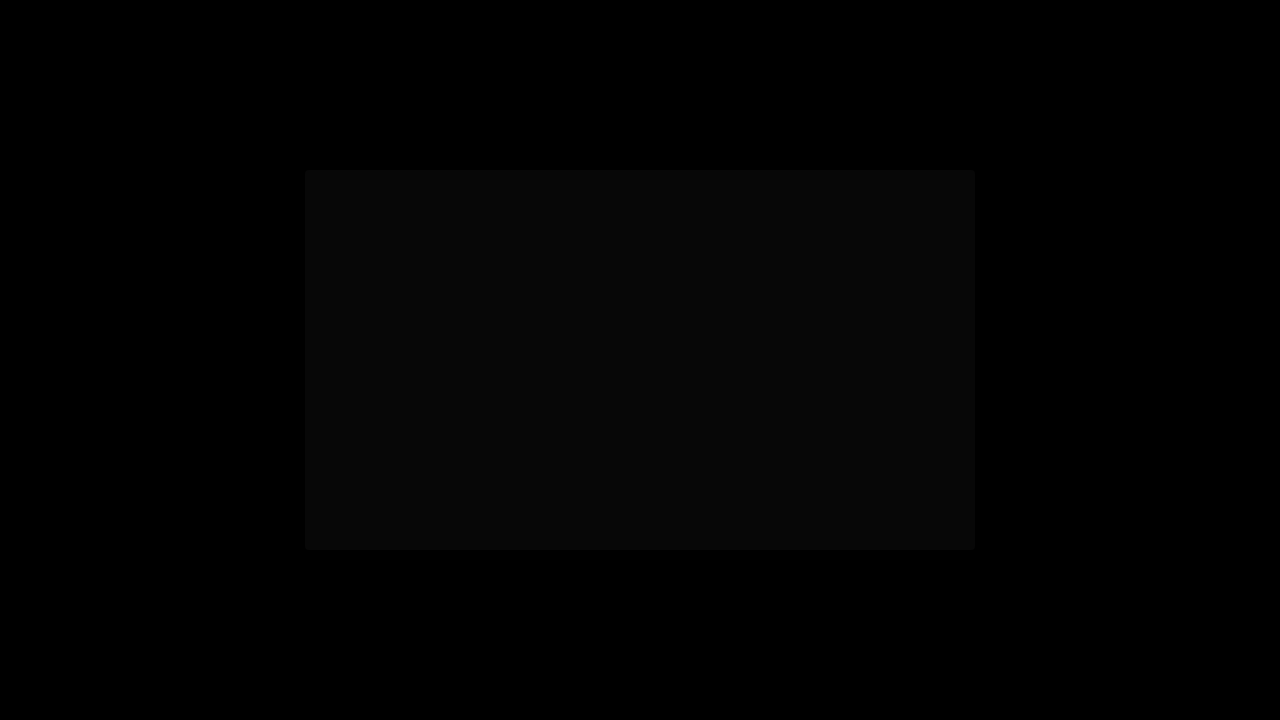

Full-size featured Mars image loaded and displayed
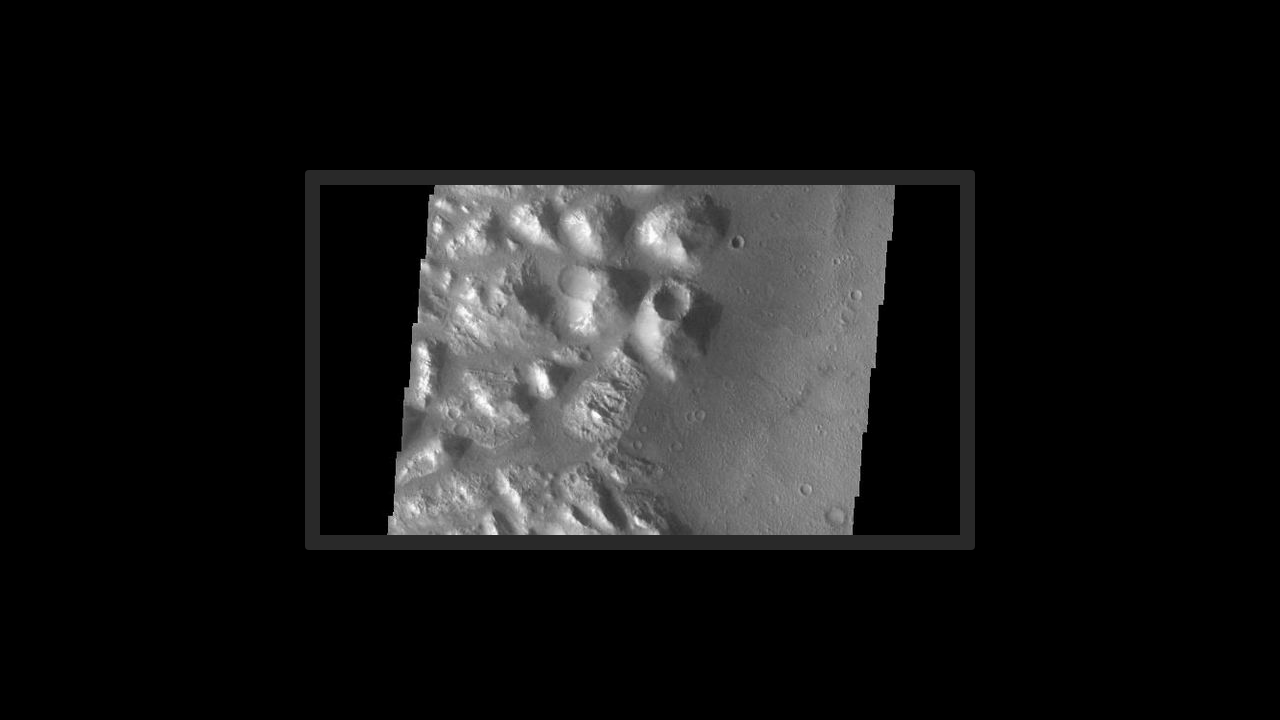

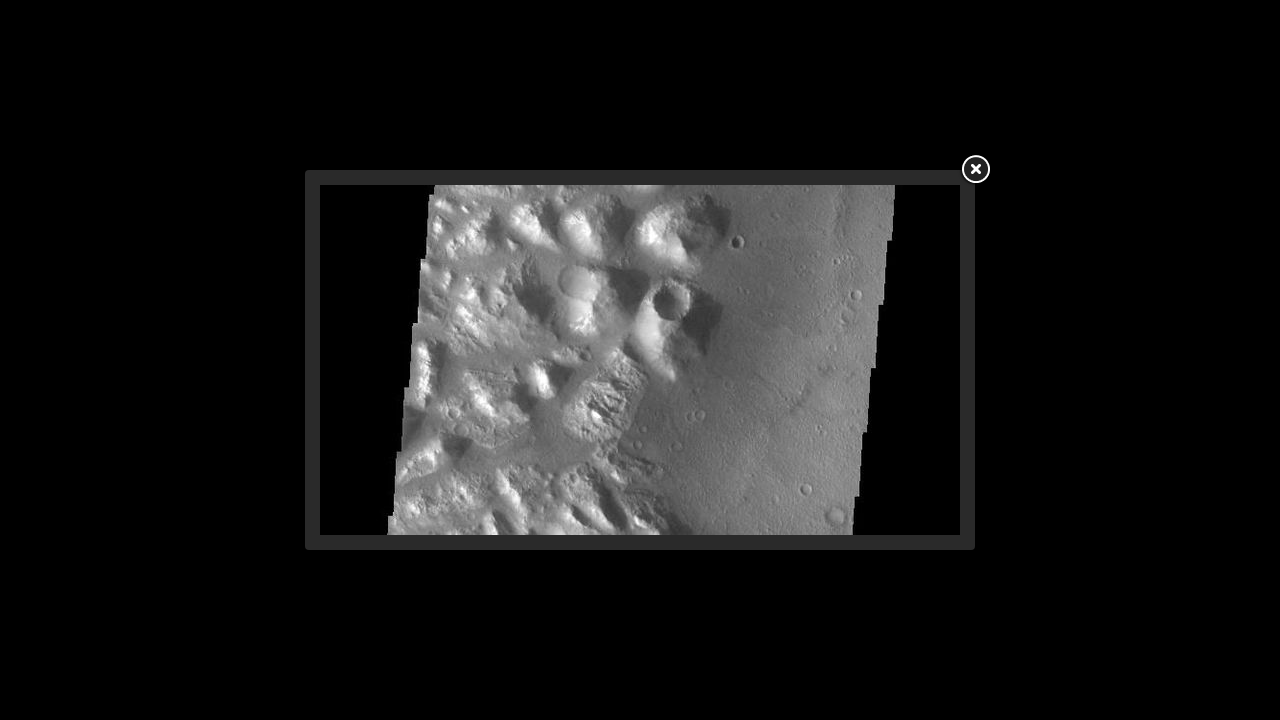